Tests opening a new browser tab by navigating to a page, opening a new tab, navigating to a different page in that tab, and verifying two tabs/pages exist.

Starting URL: https://the-internet.herokuapp.com/windows

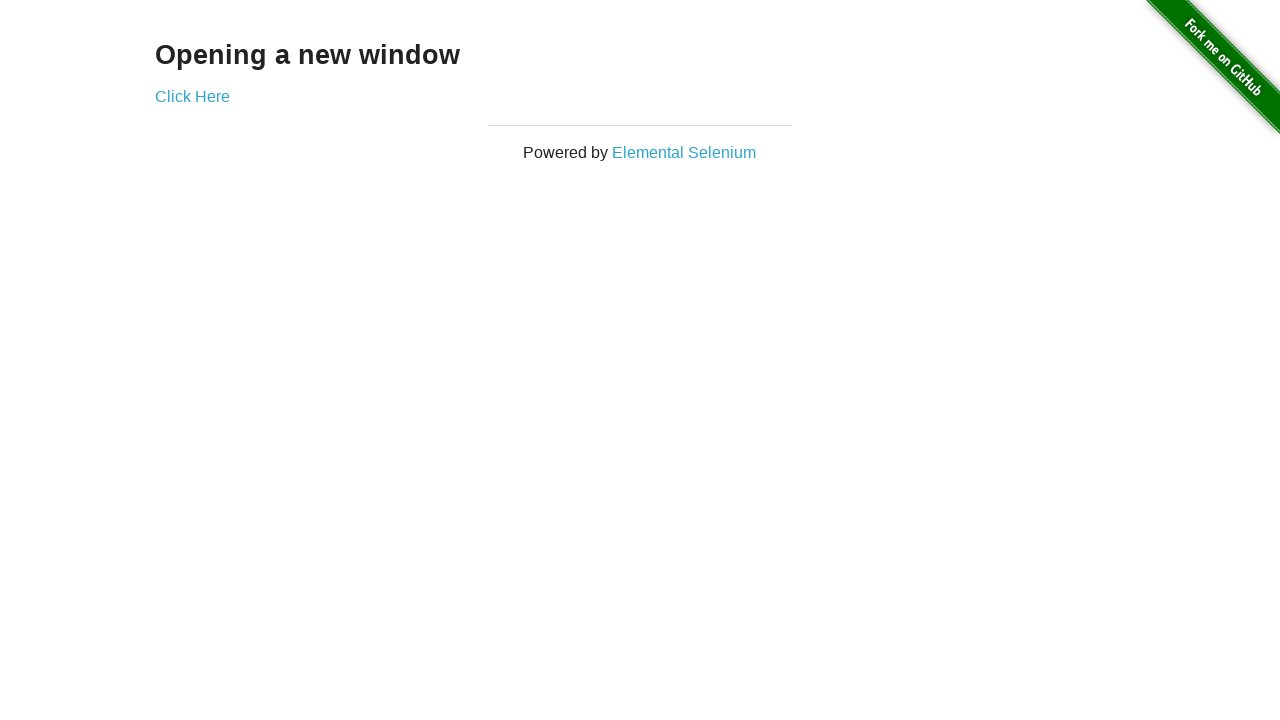

Opened a new browser tab
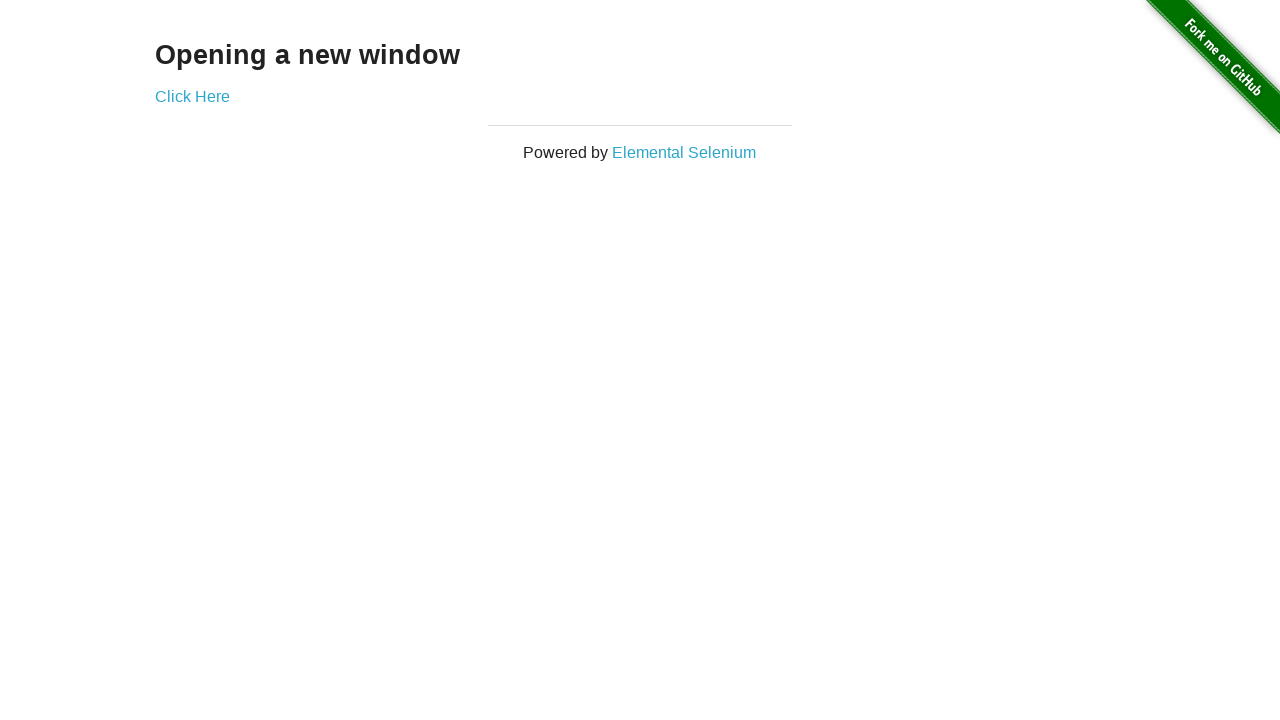

Navigated to typos page in new tab
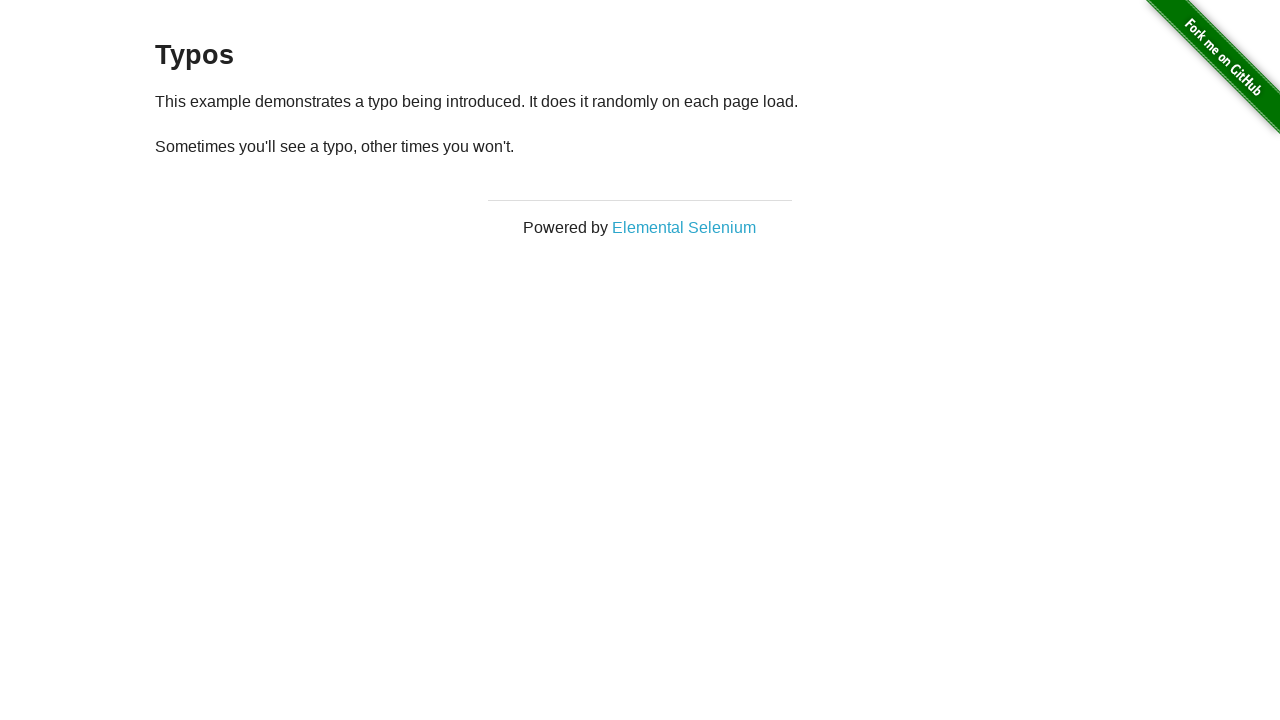

Verified that 2 browser tabs/pages are open
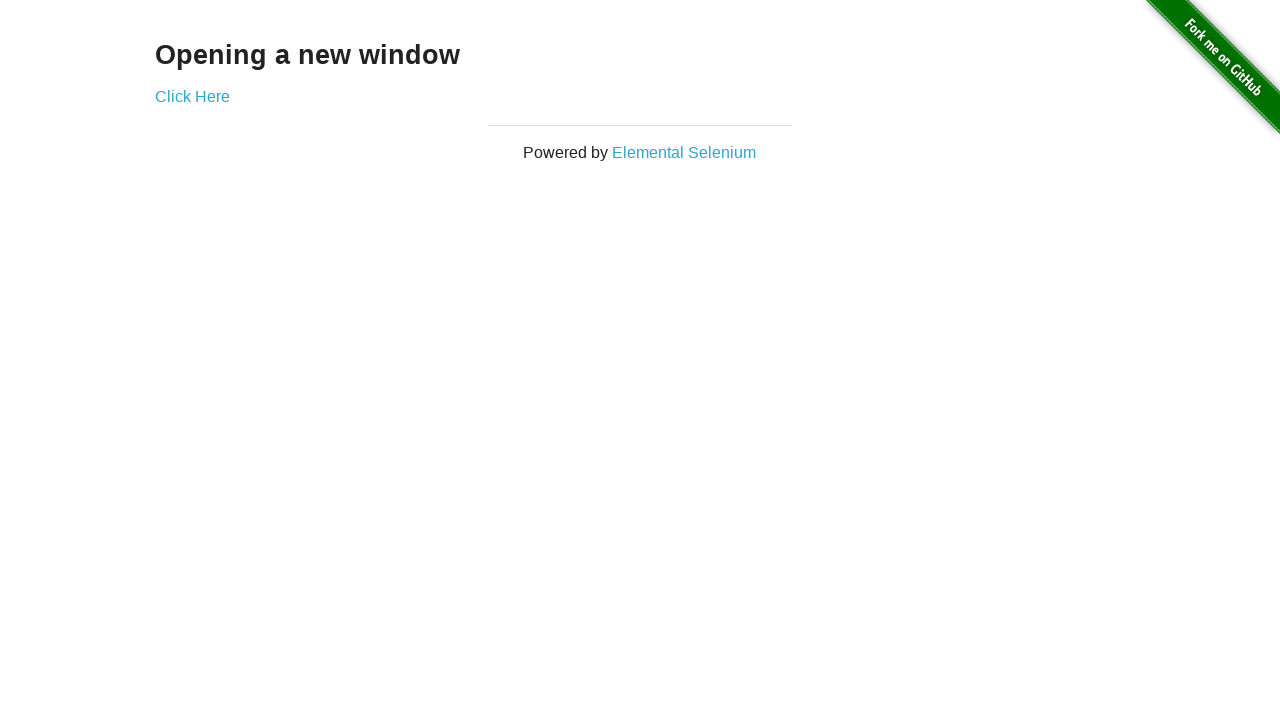

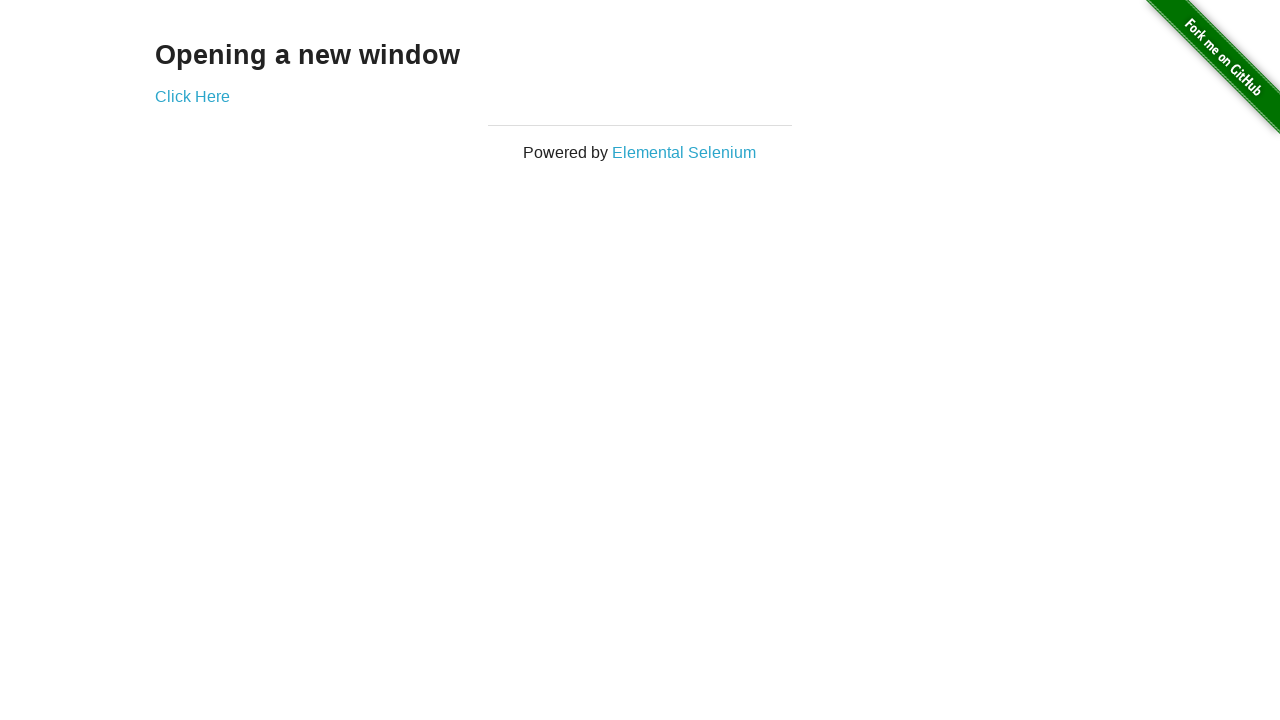